Tests dynamic loading functionality by clicking a start button and waiting for "Hello World!" text to appear after the loading completes

Starting URL: https://the-internet.herokuapp.com/dynamic_loading/2

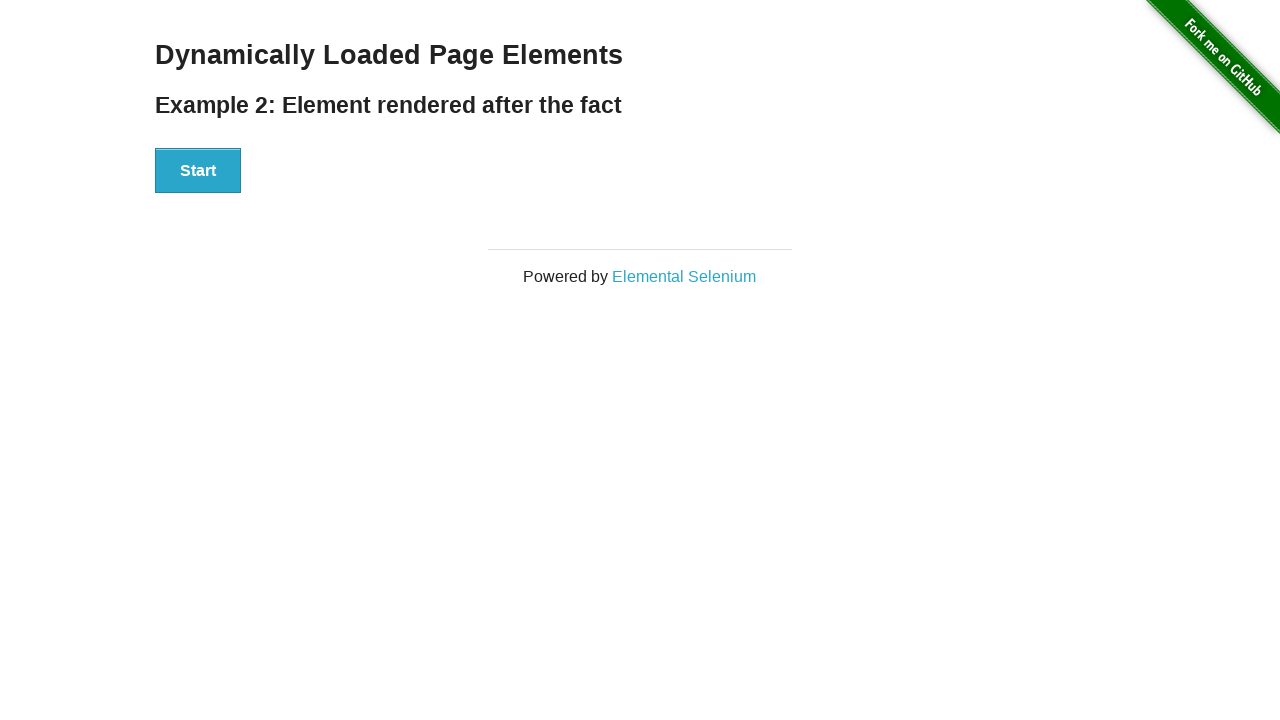

Clicked start button to begin dynamic loading at (198, 171) on xpath=//*[@id='start']/button
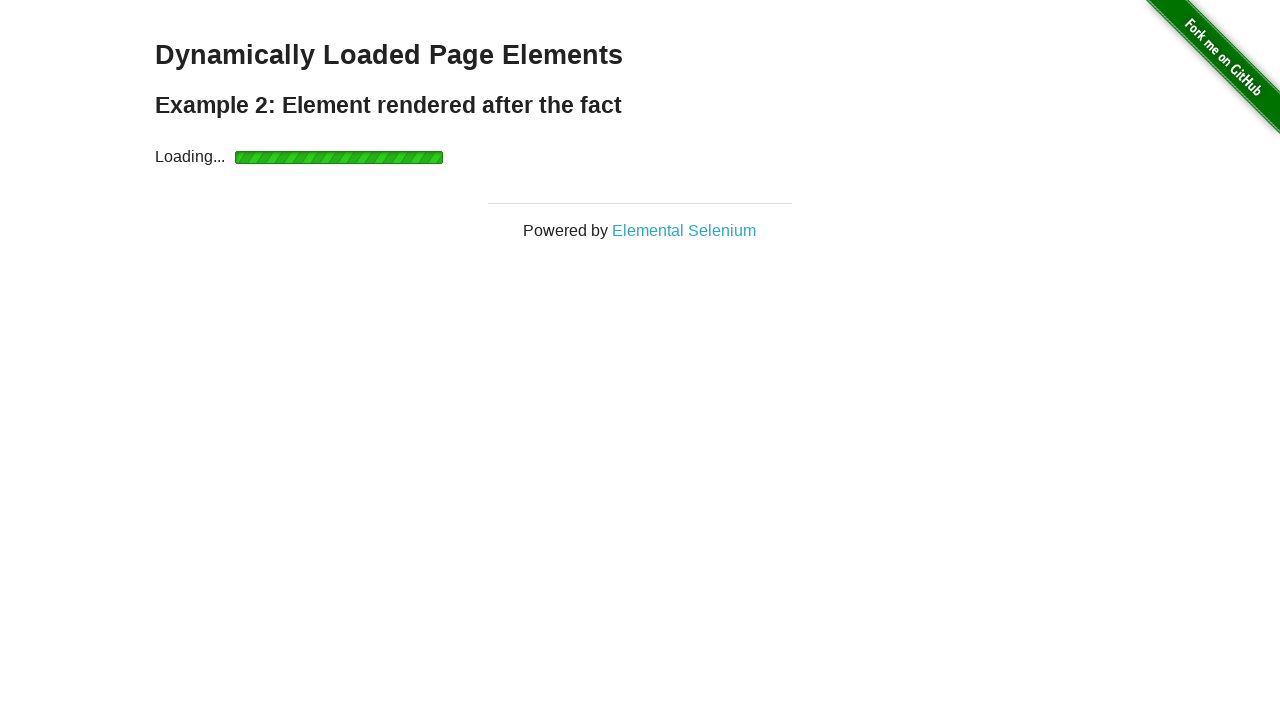

Loading completed and 'Hello World!' text became visible
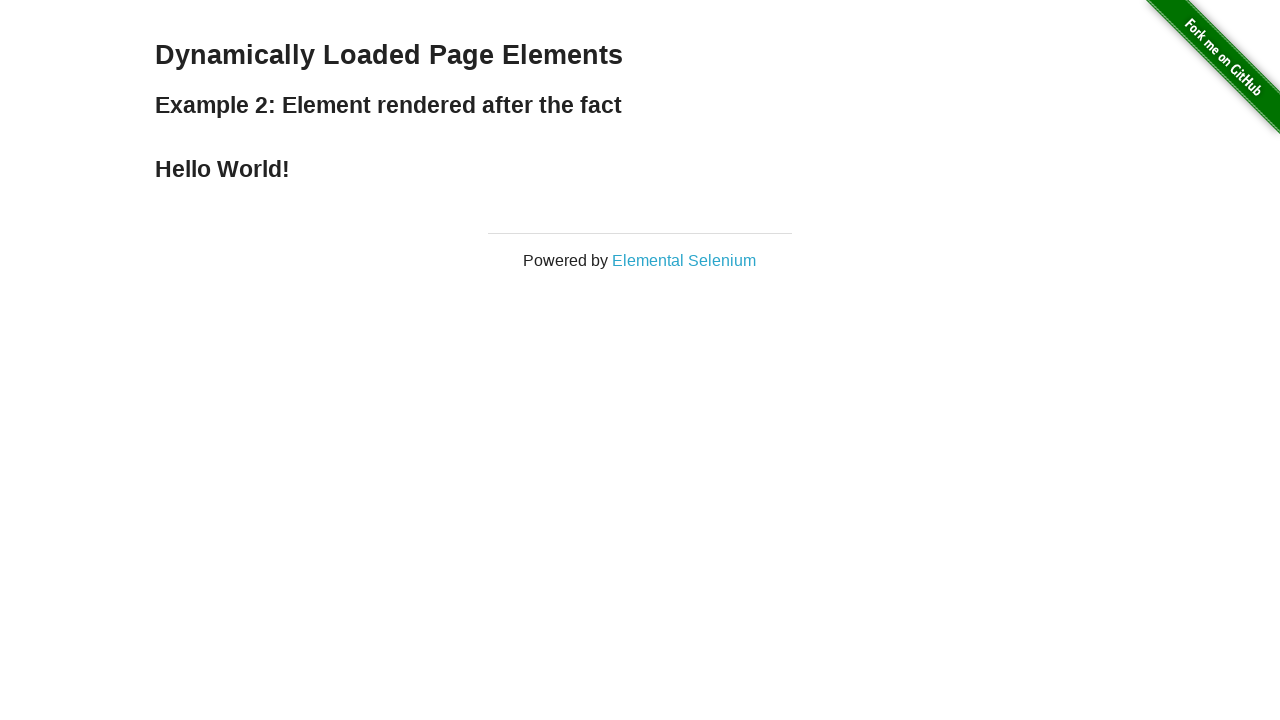

Located the Hello World text element
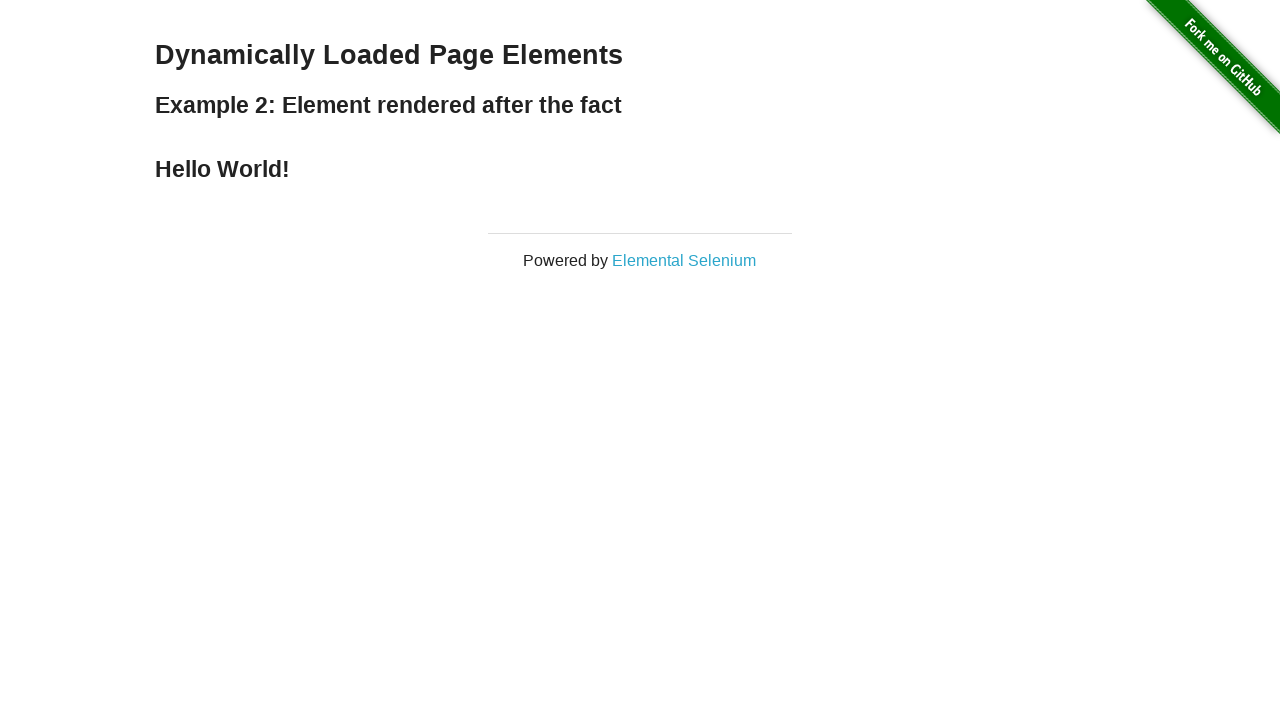

Verified that the text content is 'Hello World!'
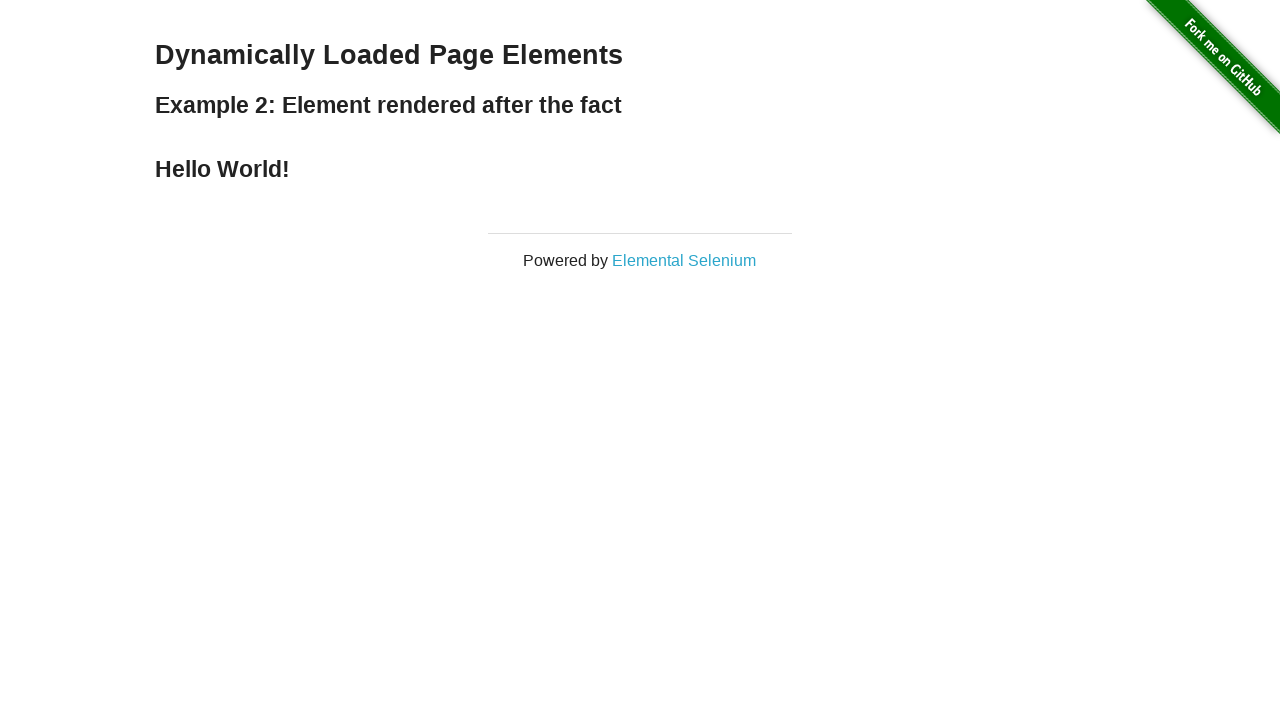

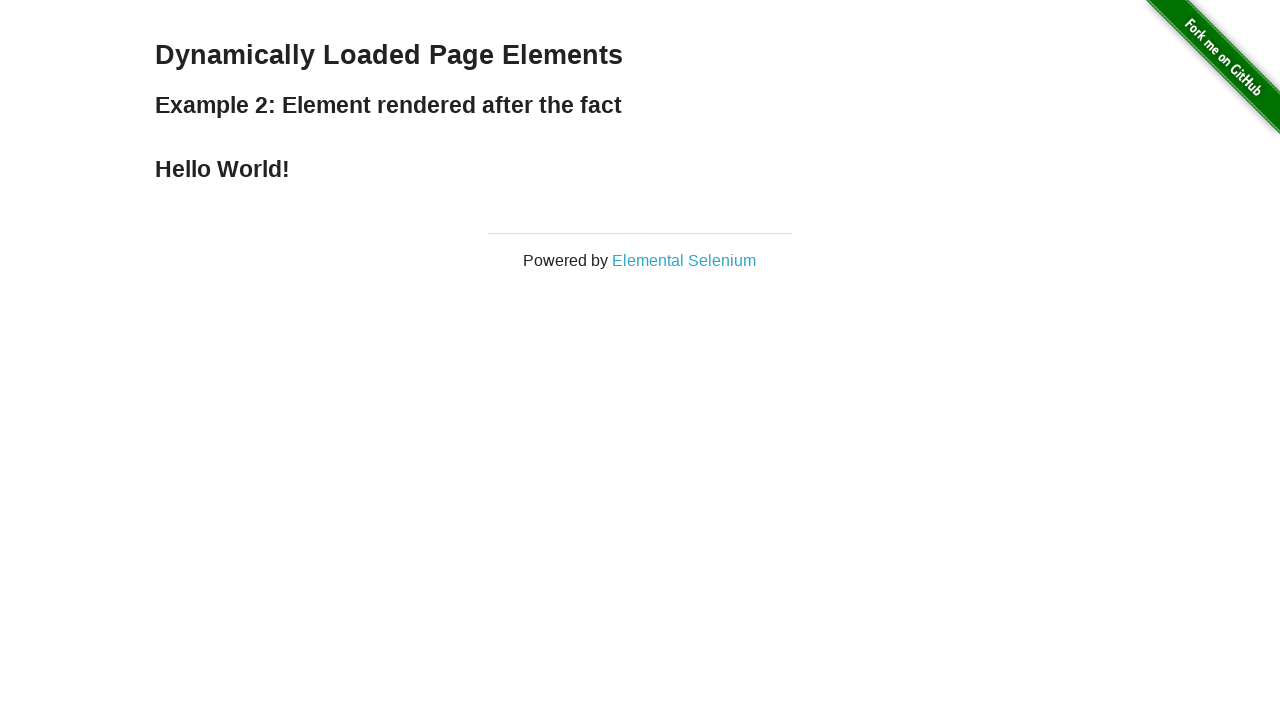